Tests JavaScript alert handling by triggering an alert and accepting it

Starting URL: https://the-internet.herokuapp.com/javascript_alerts

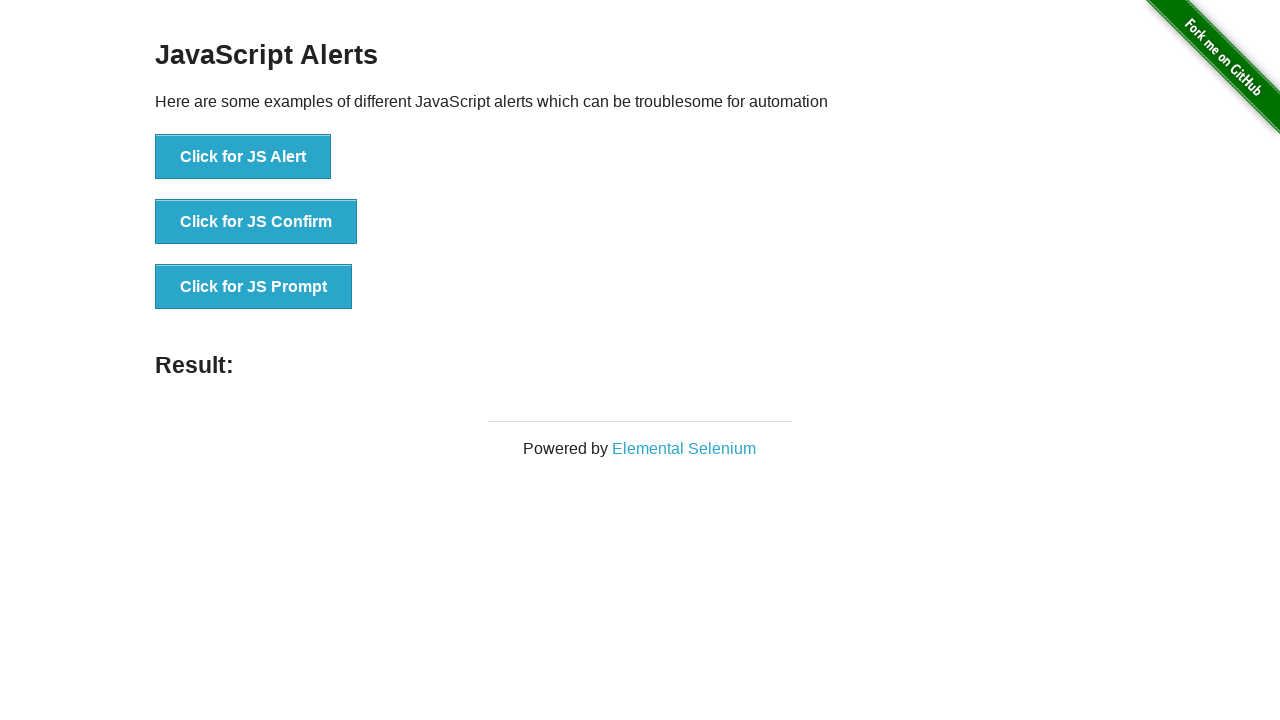

Clicked button to trigger JavaScript alert at (243, 157) on xpath=//button[text()='Click for JS Alert']
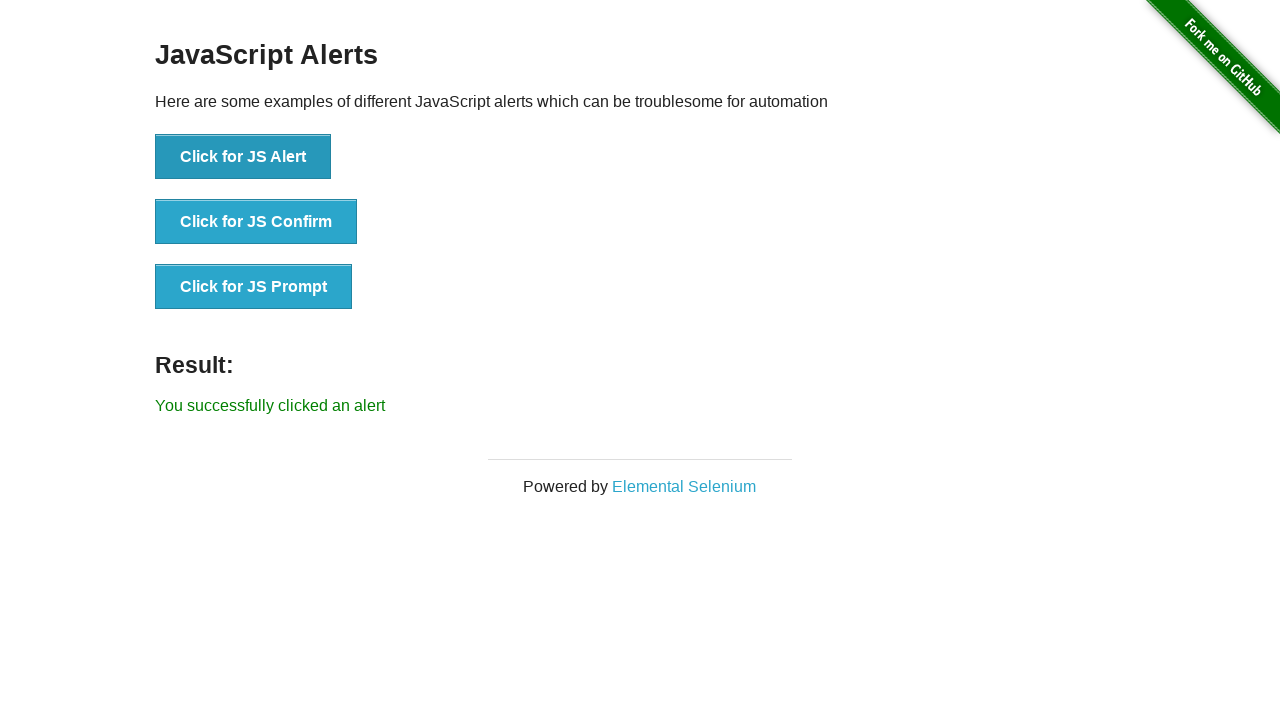

Set up dialog handler to accept alerts
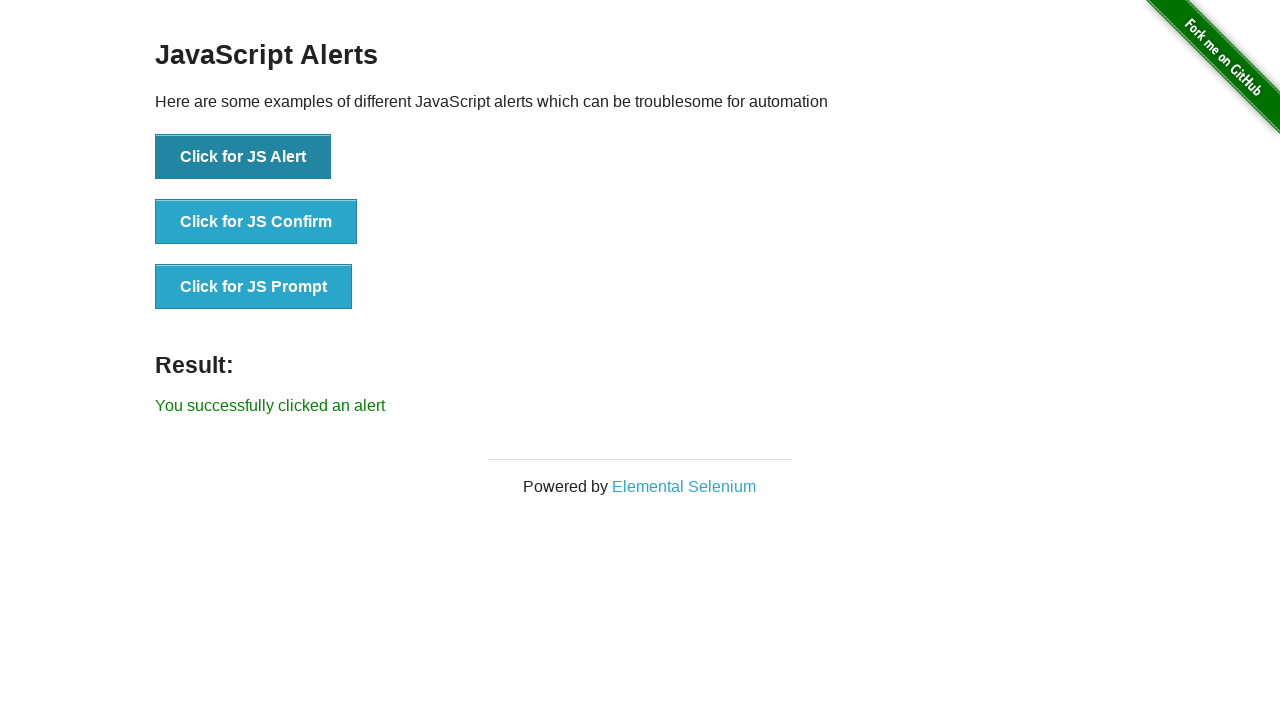

Clicked button again to trigger JavaScript alert with handler active at (243, 157) on xpath=//button[text()='Click for JS Alert']
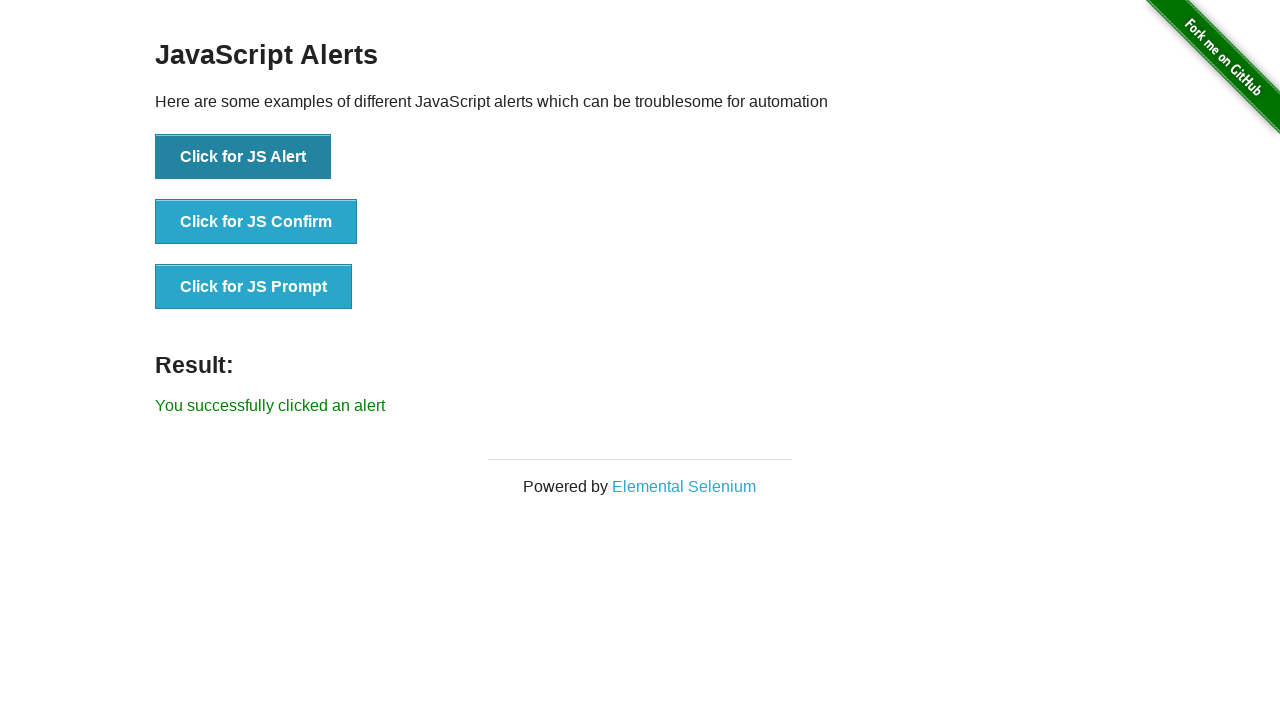

Waited 500ms for alert to be processed
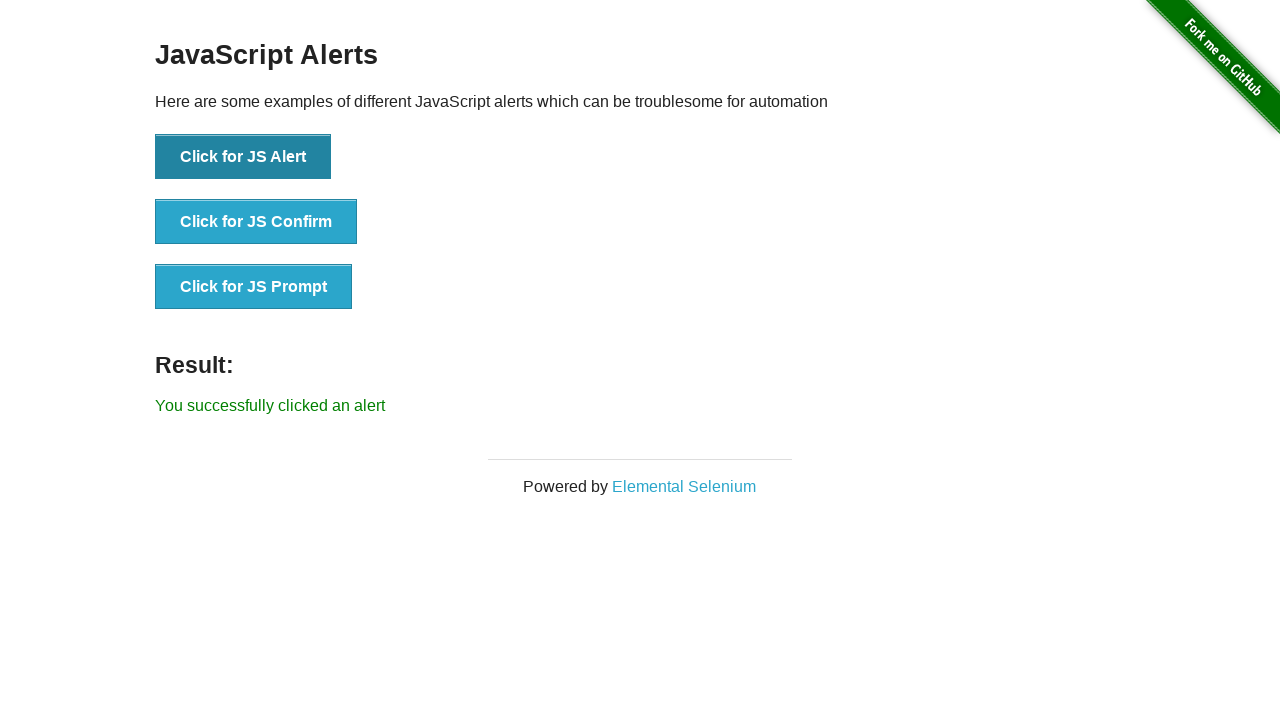

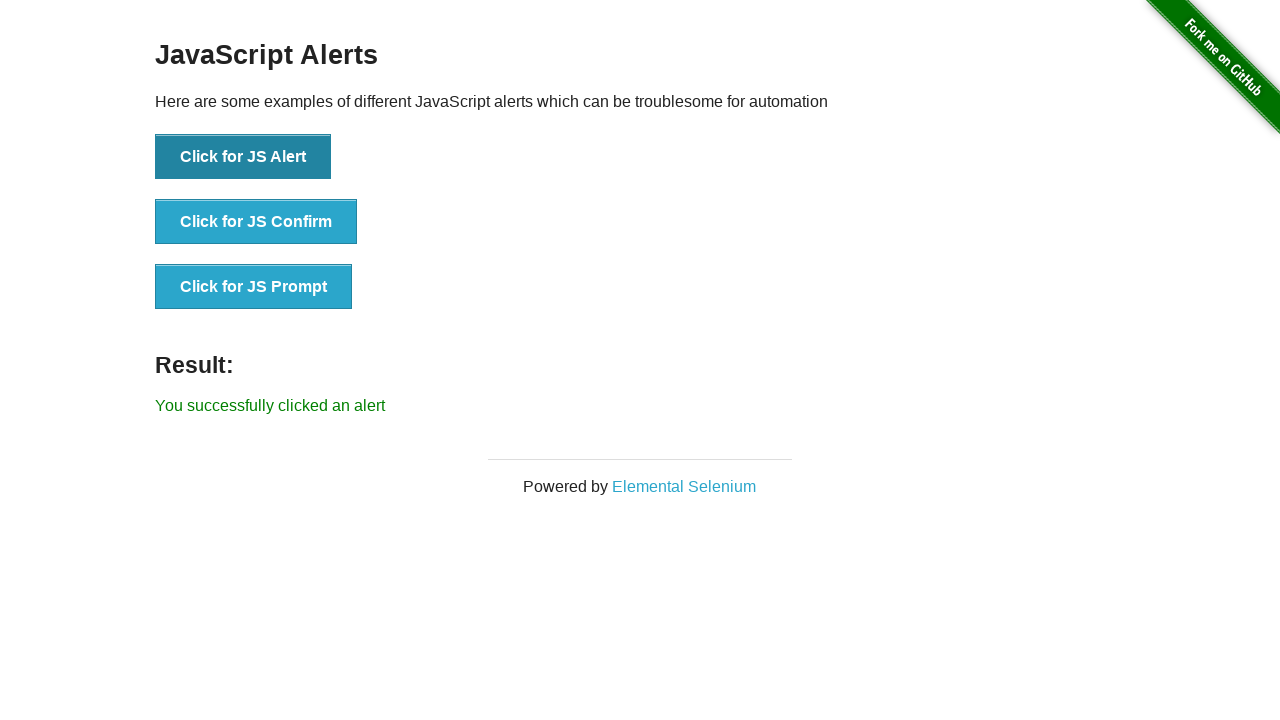